Tests a dummy travel booking form by filling in departure and destination cities, selecting travel options, and completing billing information fields.

Starting URL: https://automationbysqatools.blogspot.com/2021/05/dummy-website.html

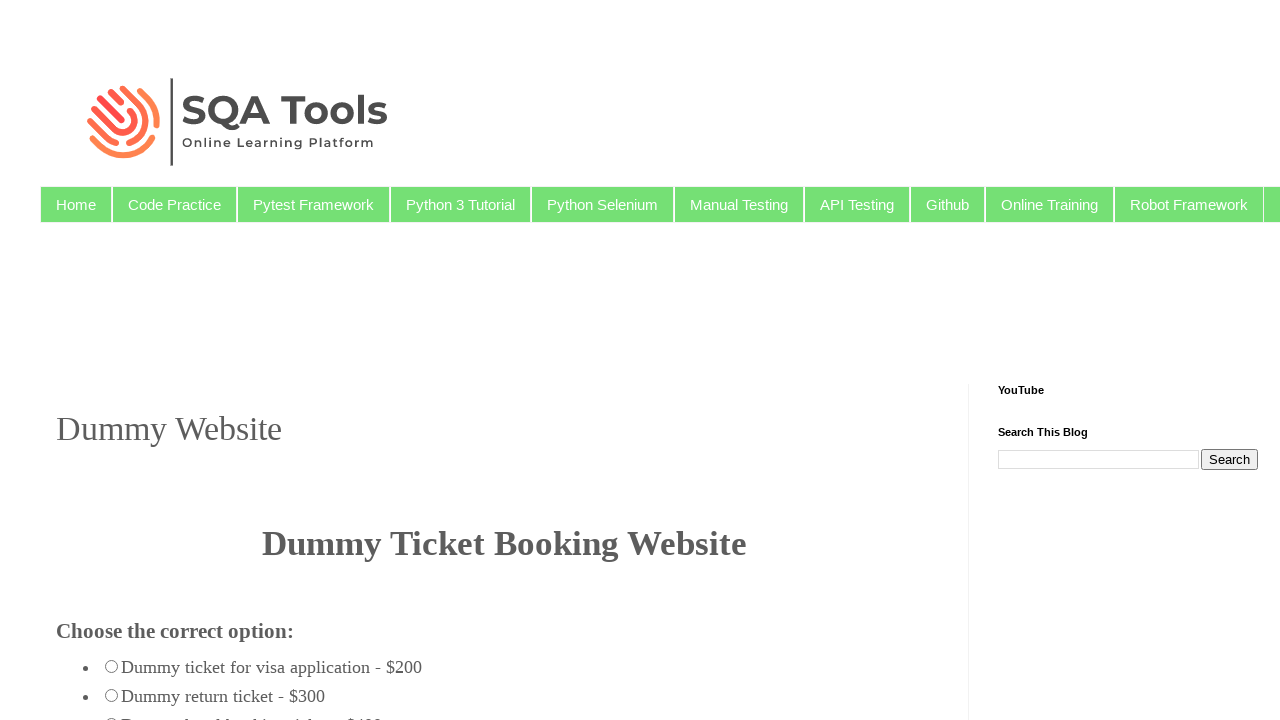

Clicked add more passengers button at (244, 361) on #admorepass
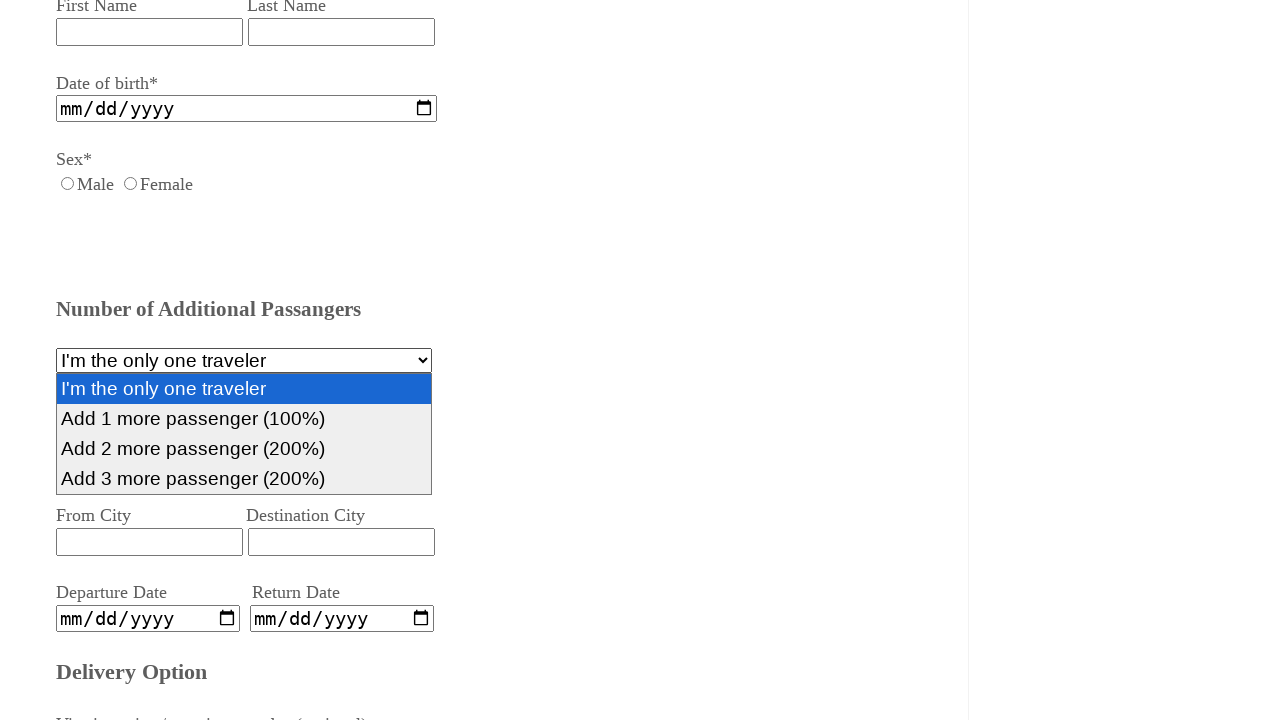

Filled departure city with 'hyderabad' on #fromcity
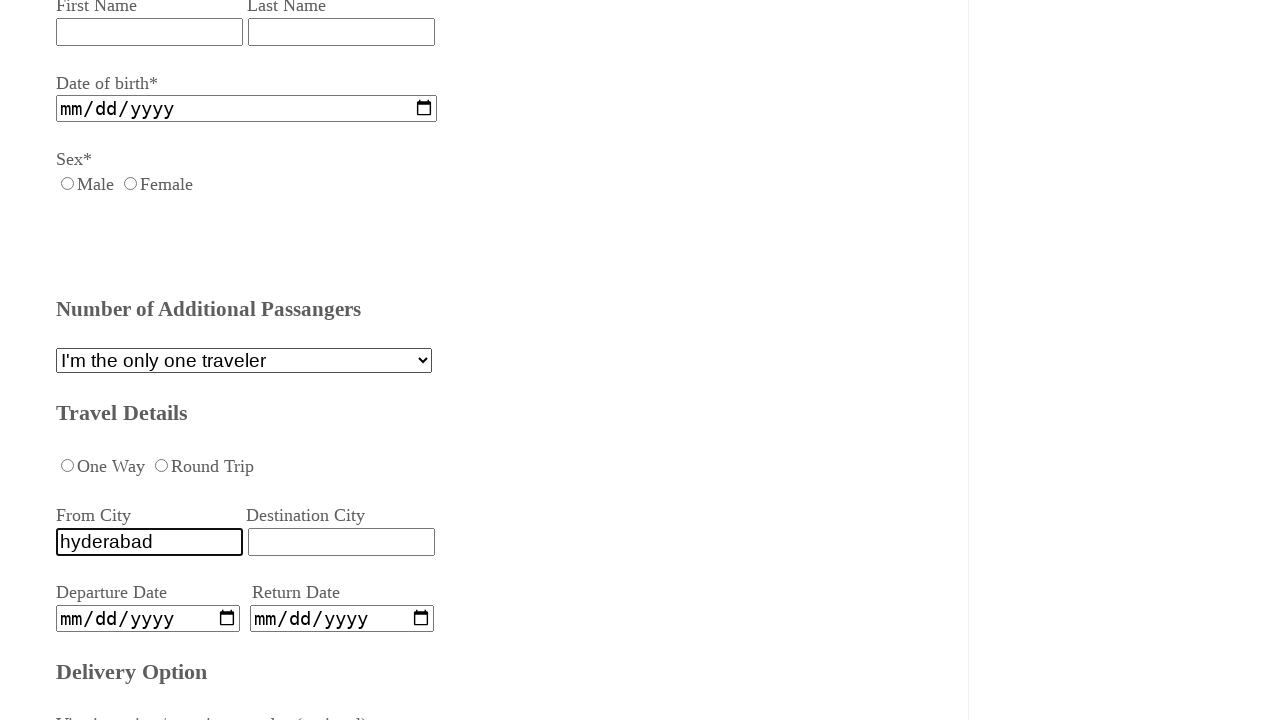

Filled destination city with 'Bangalore' on #destcity
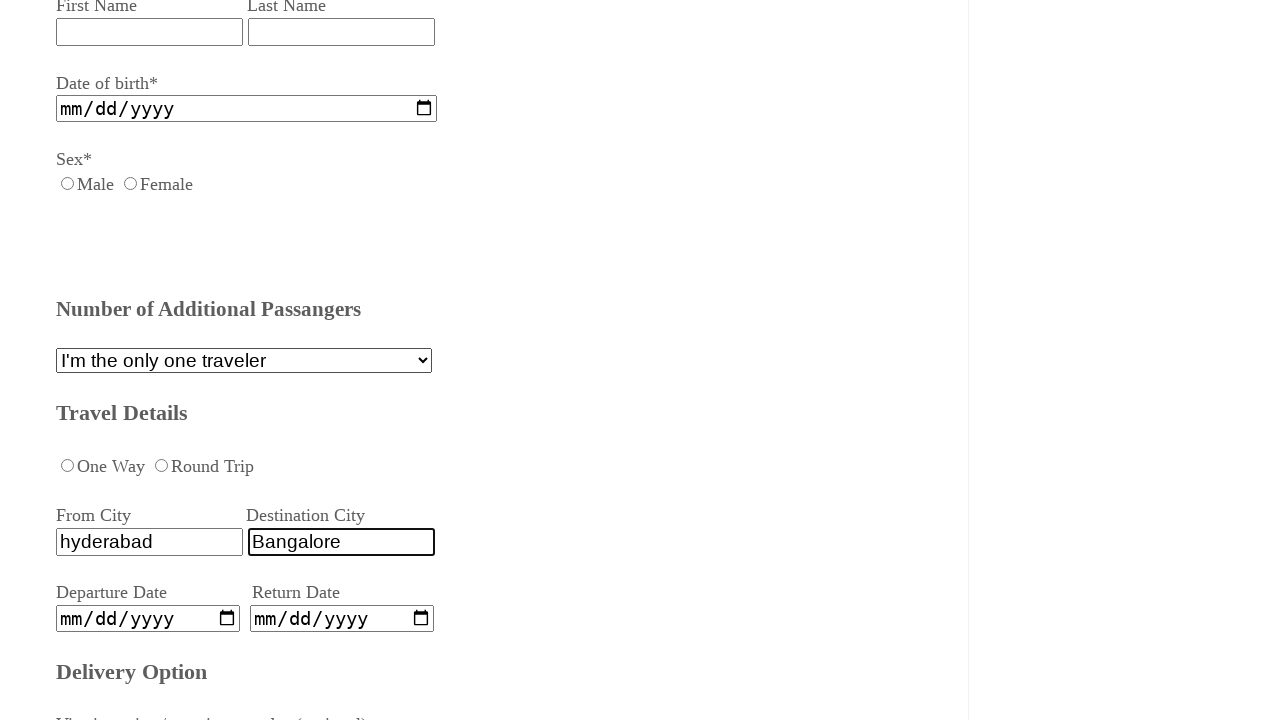

Clicked departure date field at (148, 618) on #departdate
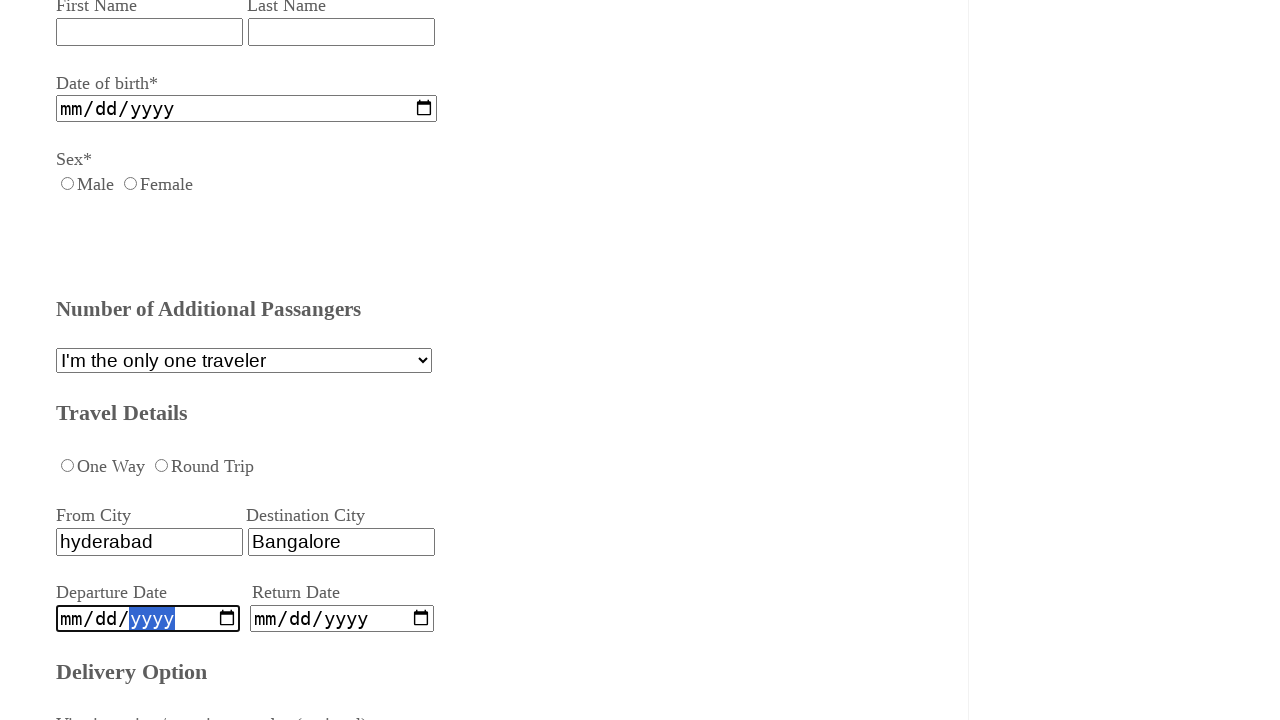

Selected one-way trip option at (68, 465) on #oneway
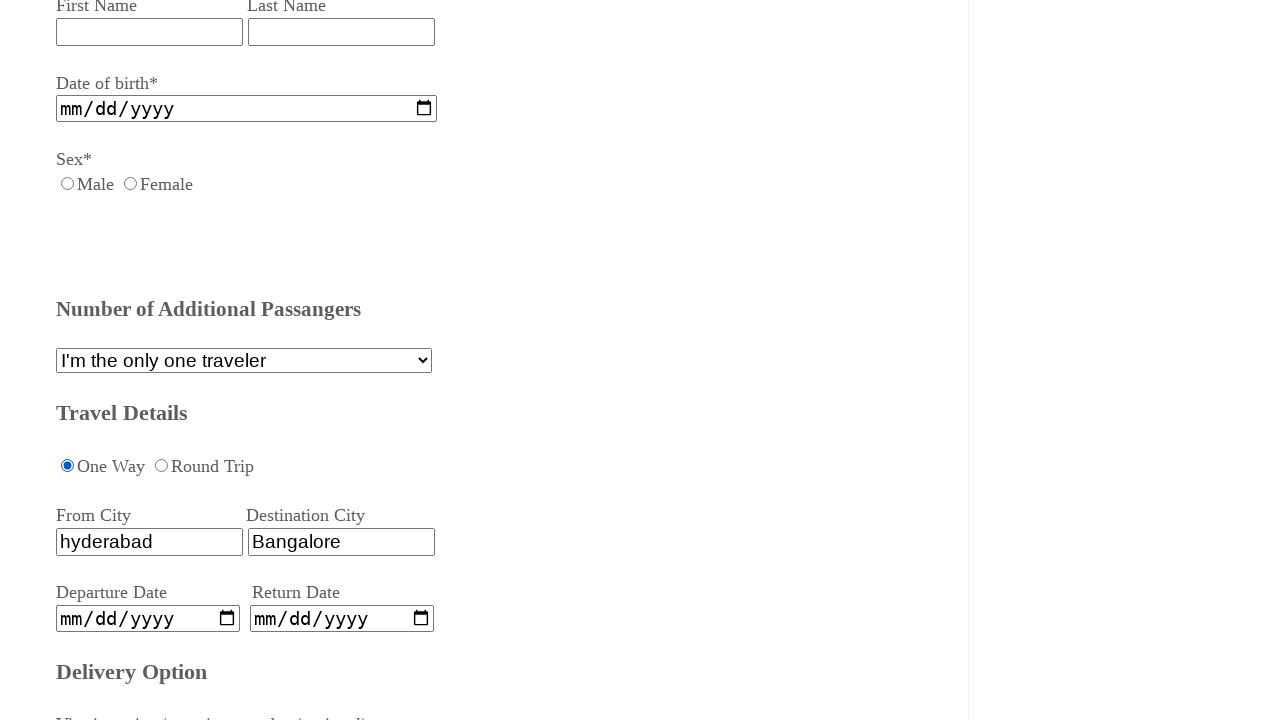

Clicked email field at (68, 361) on #eamil
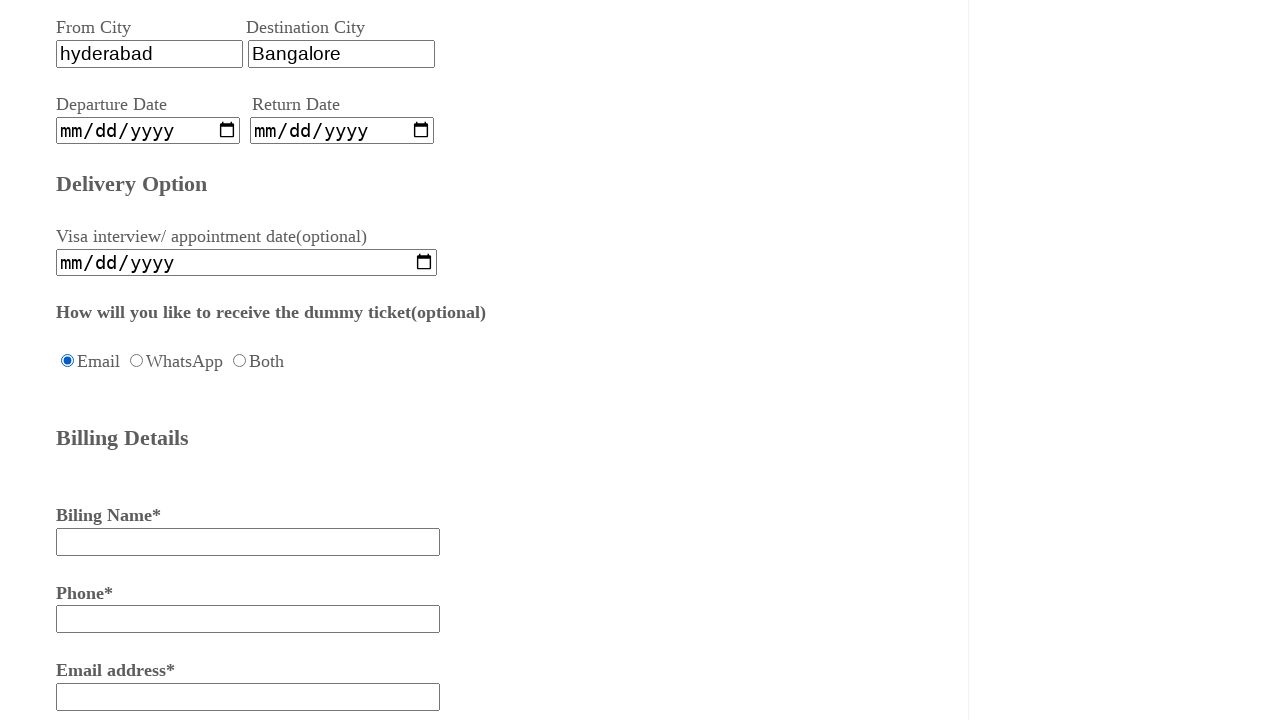

Filled billing name with 'nagarjuna' on #billing_name
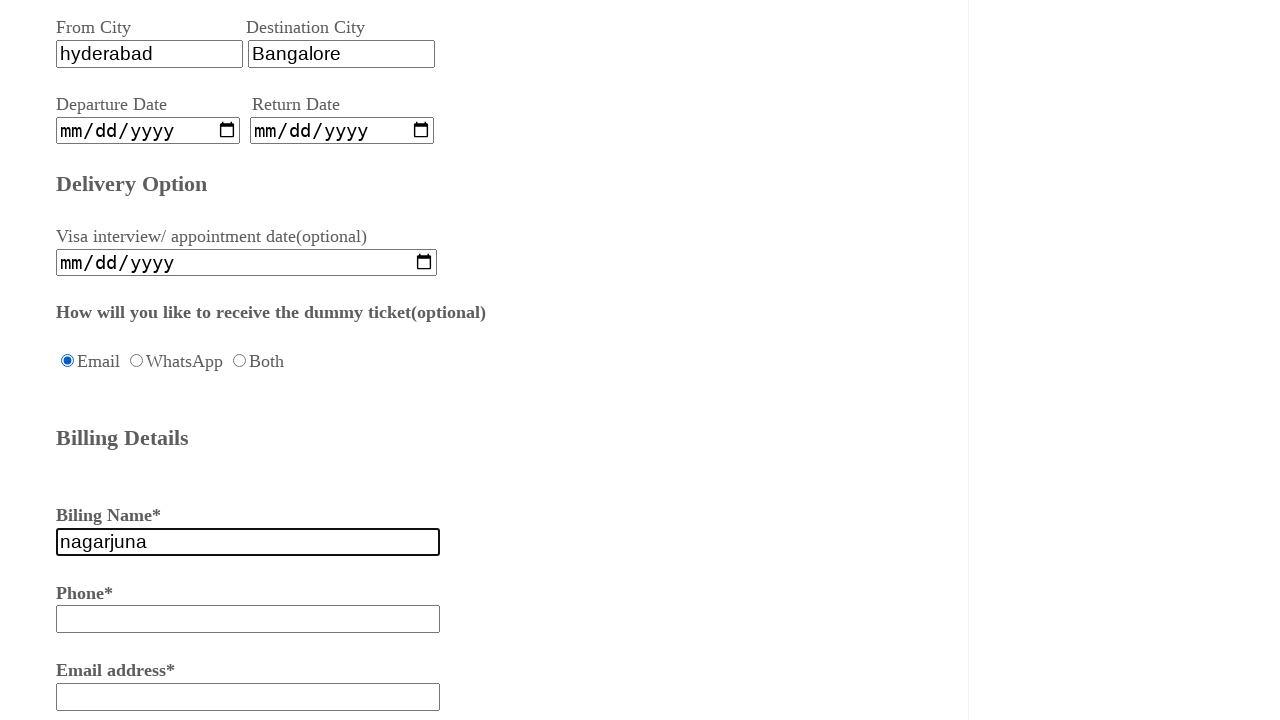

Filled billing phone number with '934454363532' on #billing_phone
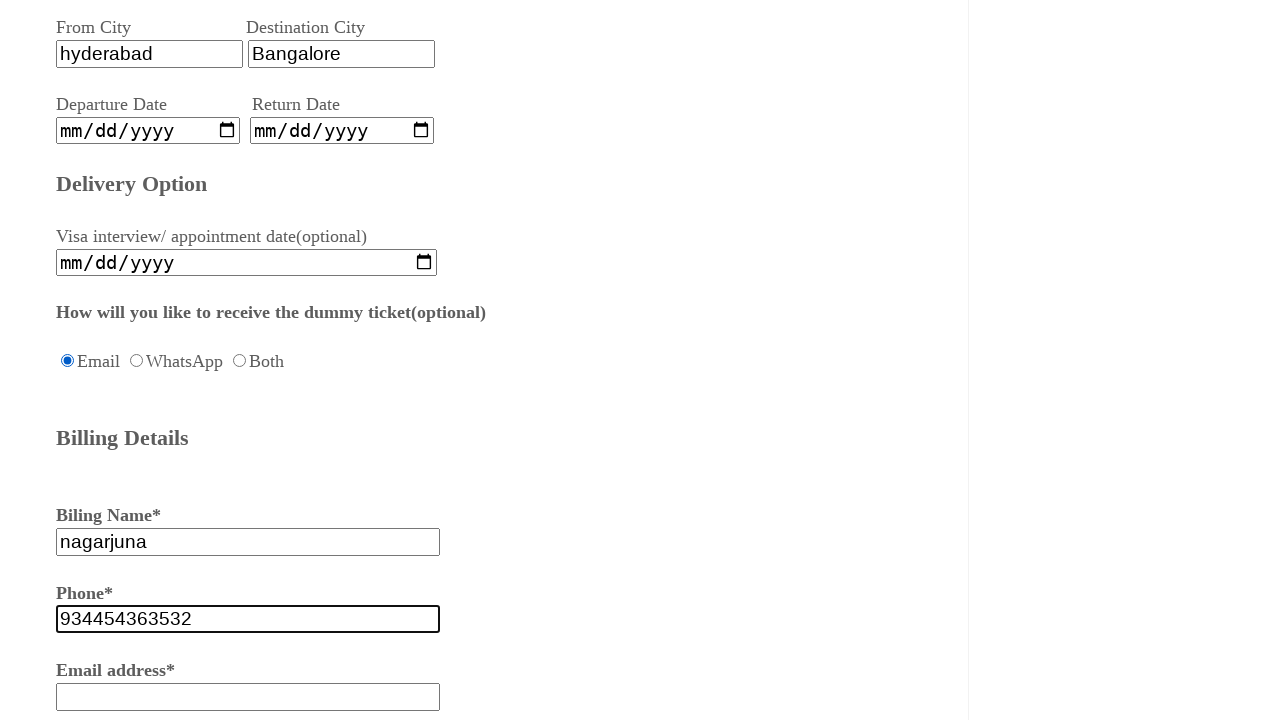

Filled billing email with 'naga@gmail.com' on #billing_email
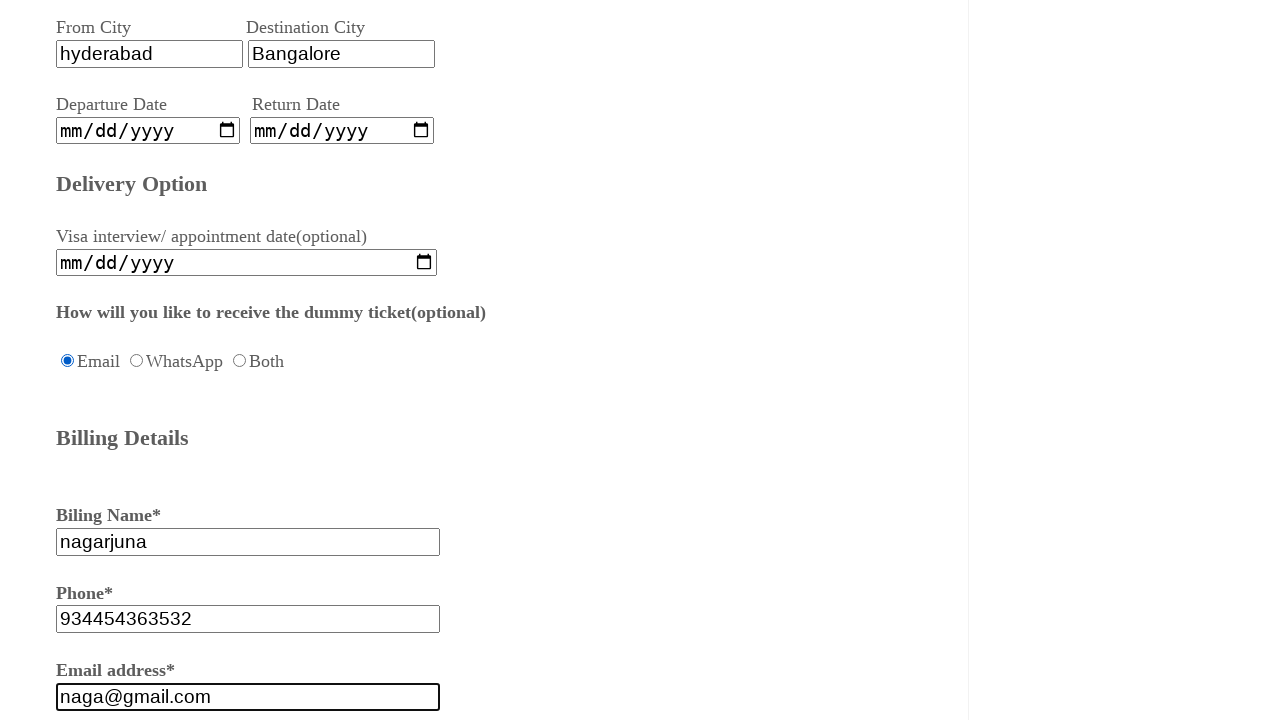

Filled billing address with 'bangalore' on #billing_address
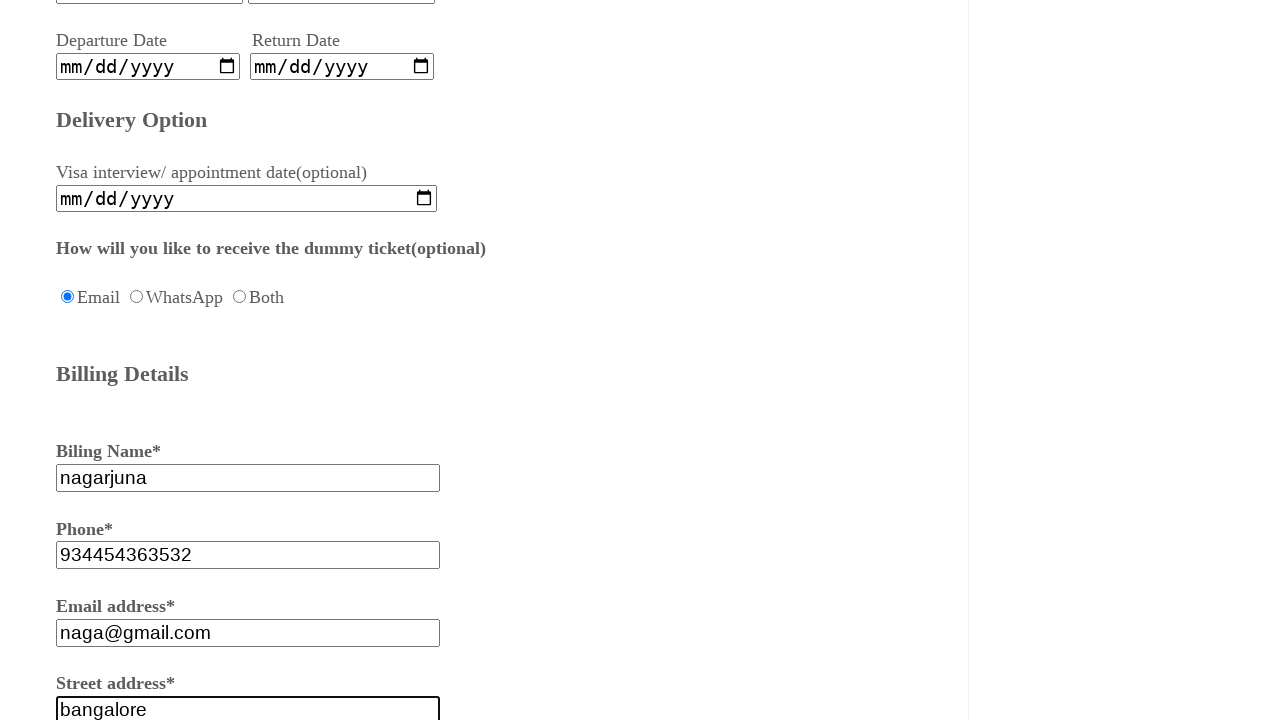

Clicked billing country dropdown at (244, 361) on #billing_country
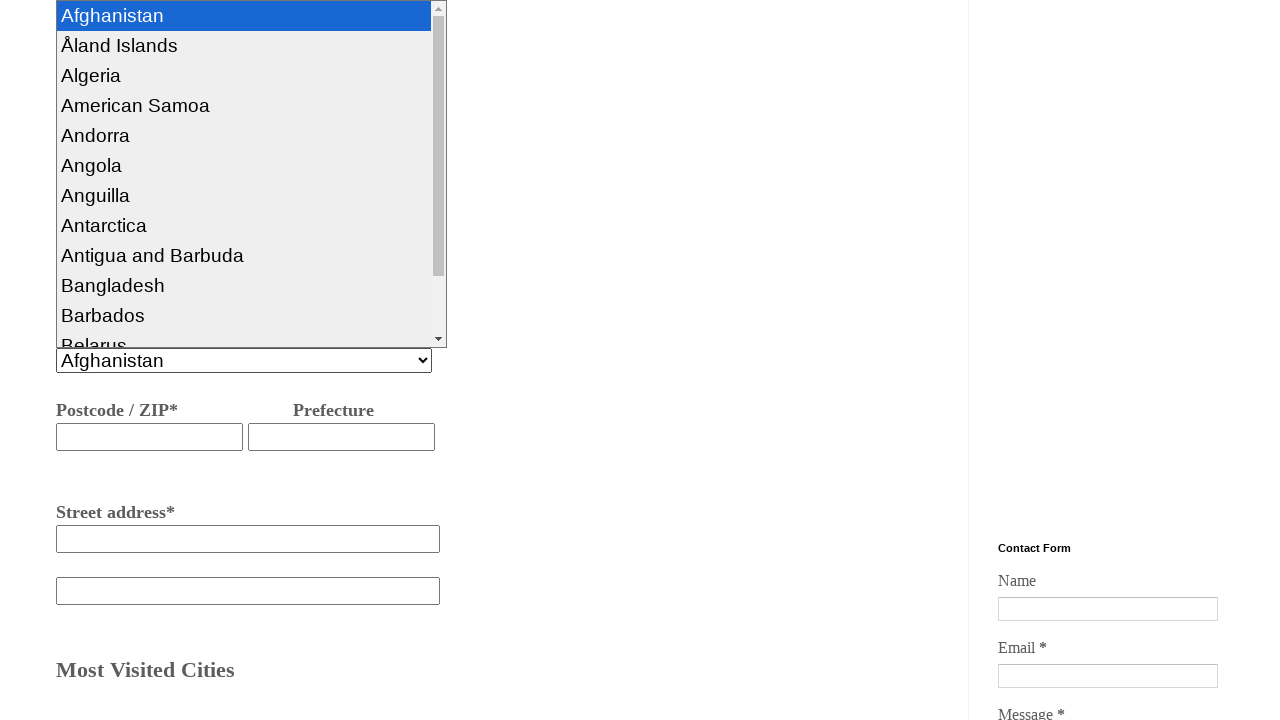

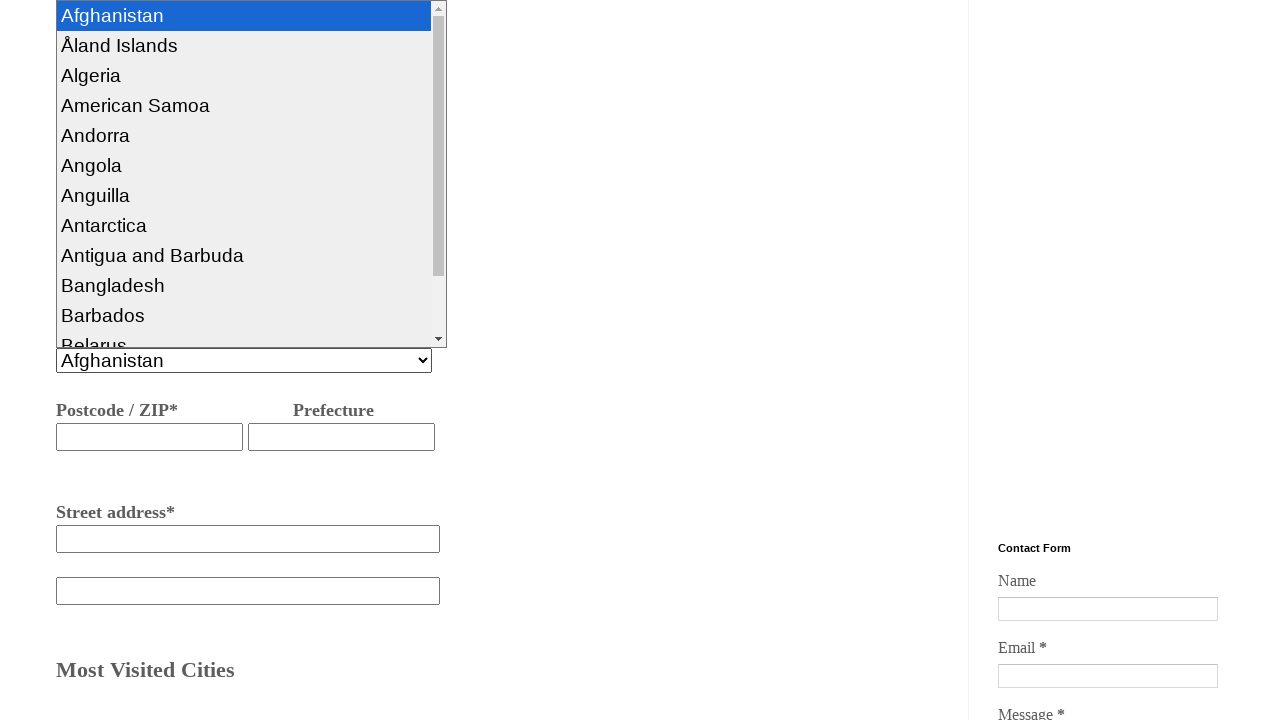